Tests that the "Round Trip" radio button on a dropdown practice page is not checked by default.

Starting URL: https://rahulshettyacademy.com/dropdownsPractise/

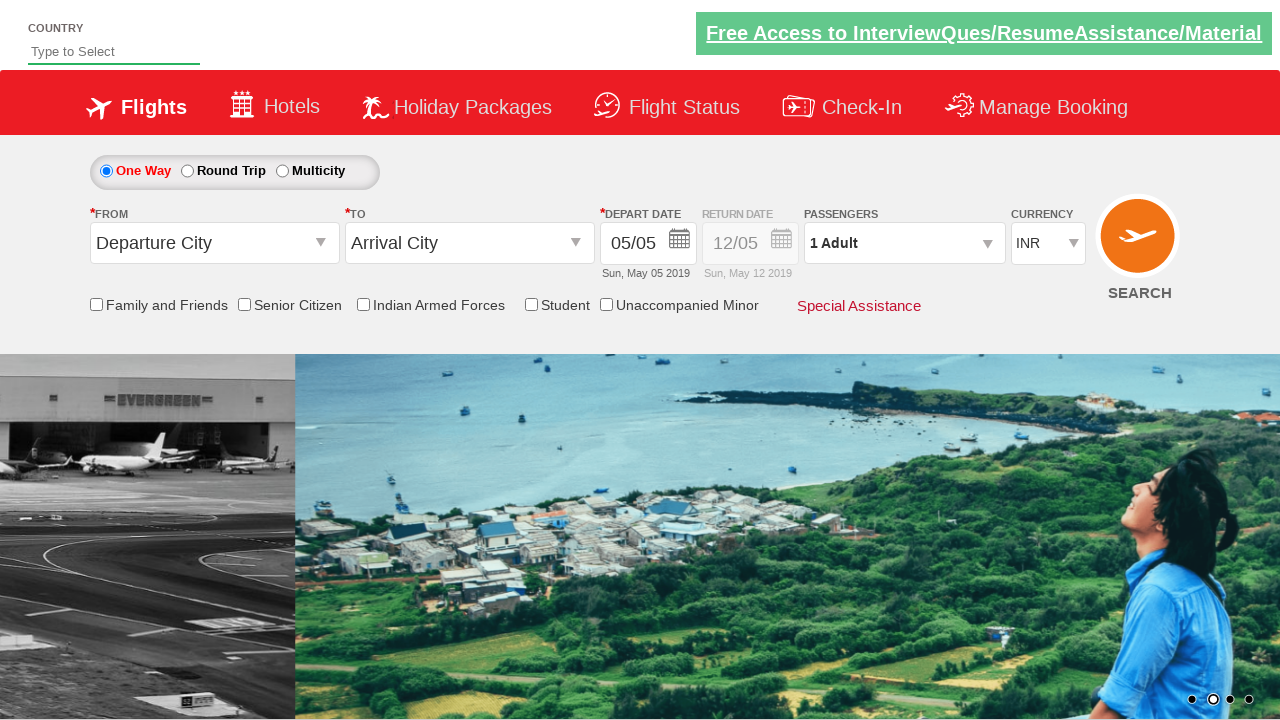

Navigated to dropdown practice page
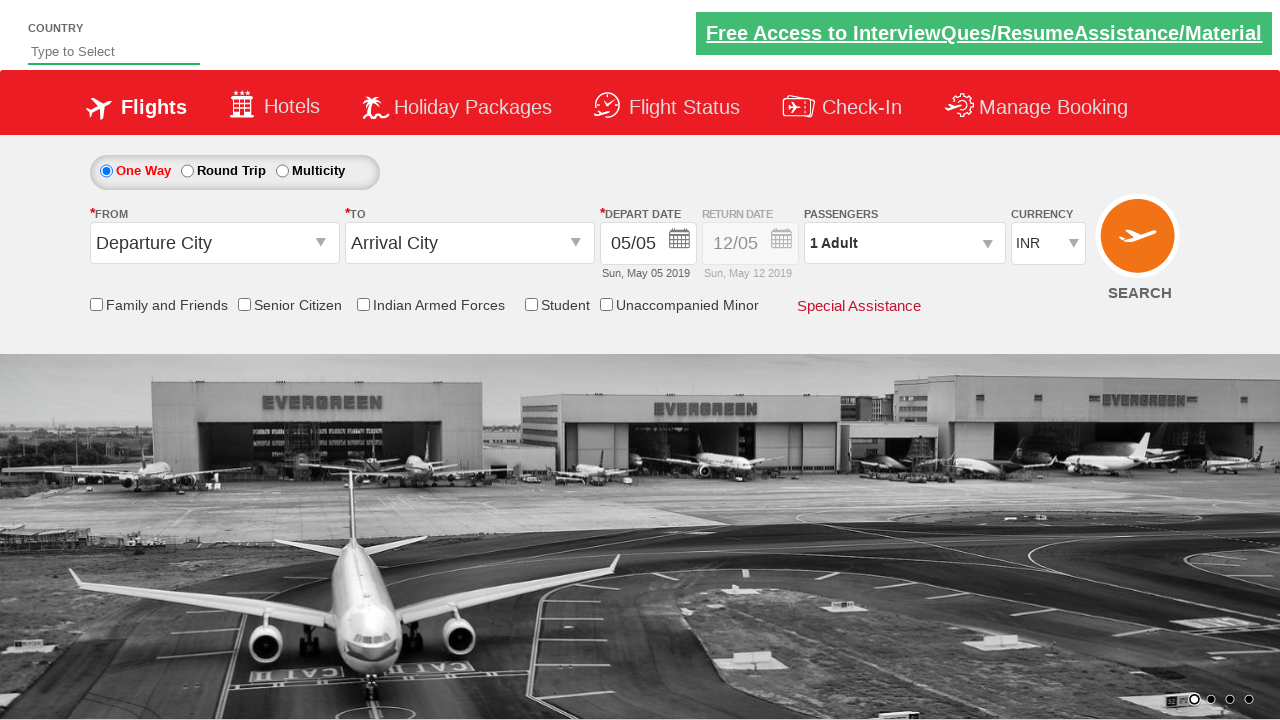

Located the 'Round Trip' radio button element
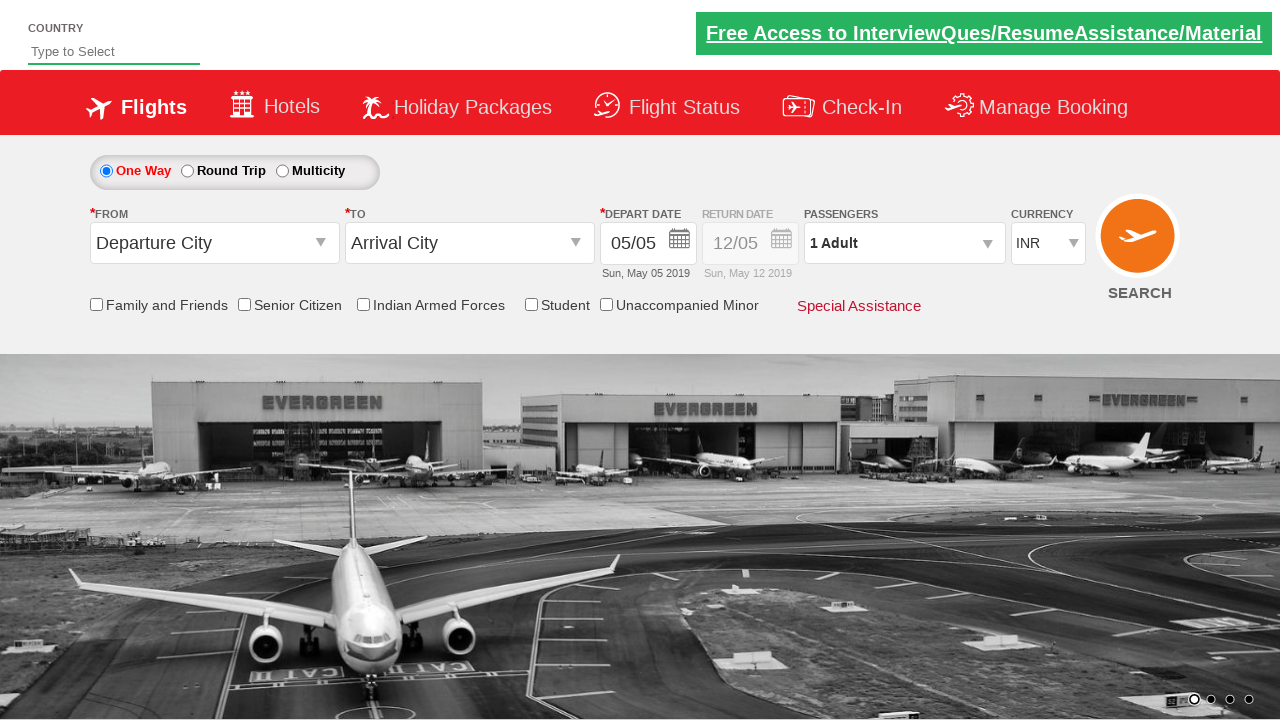

Verified that 'Round Trip' radio button is NOT checked by default
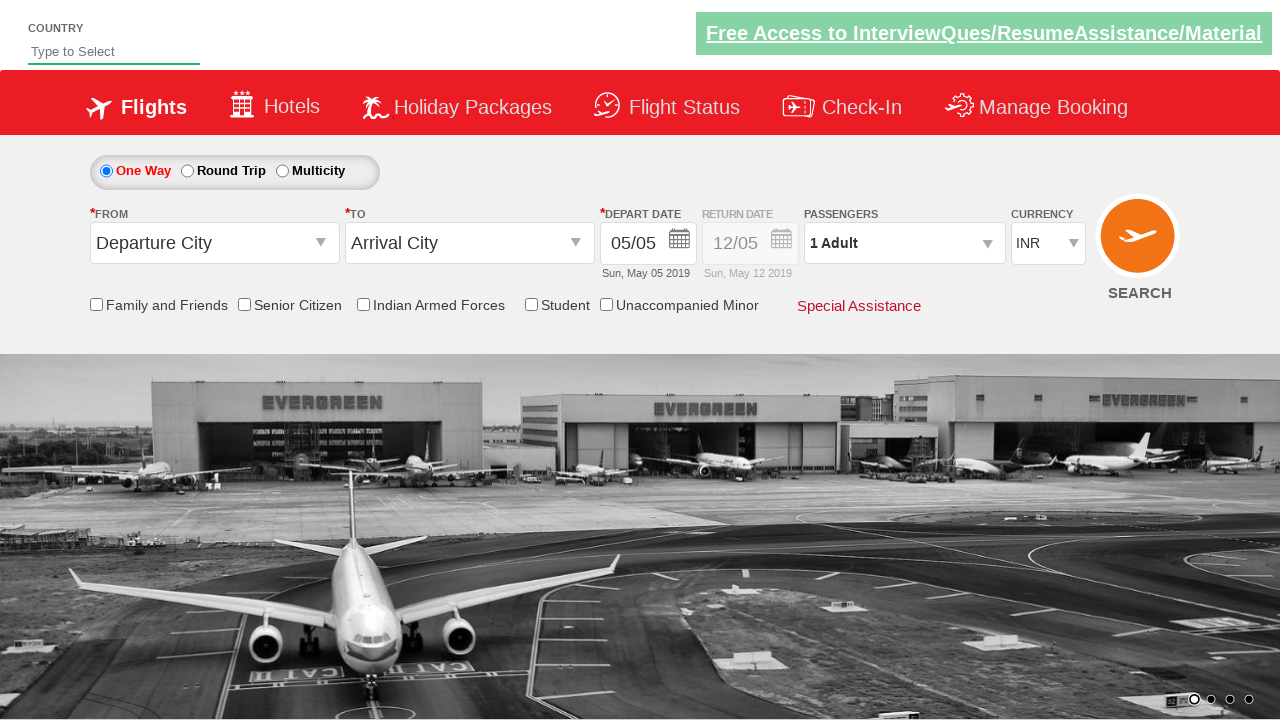

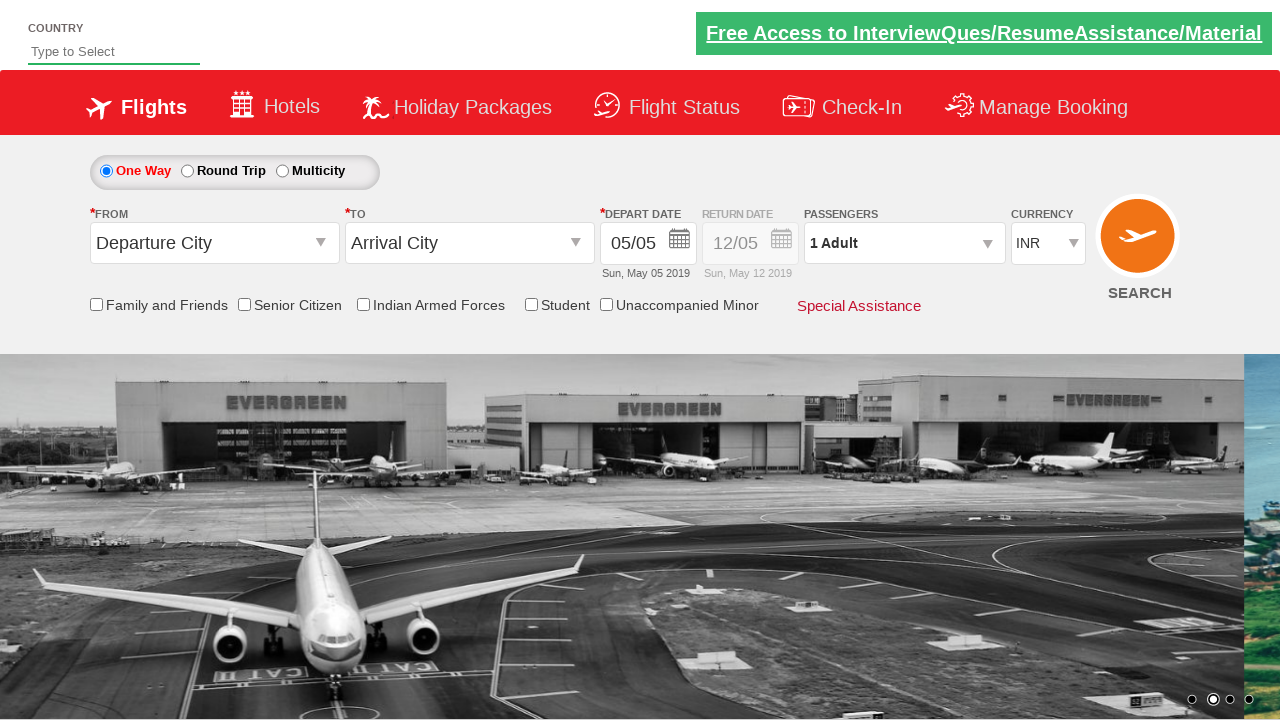